Tests dropdown passenger selection functionality by opening a passenger info dropdown, incrementing the adult count 4 times using a loop, and then closing the dropdown.

Starting URL: https://rahulshettyacademy.com/dropdownsPractise

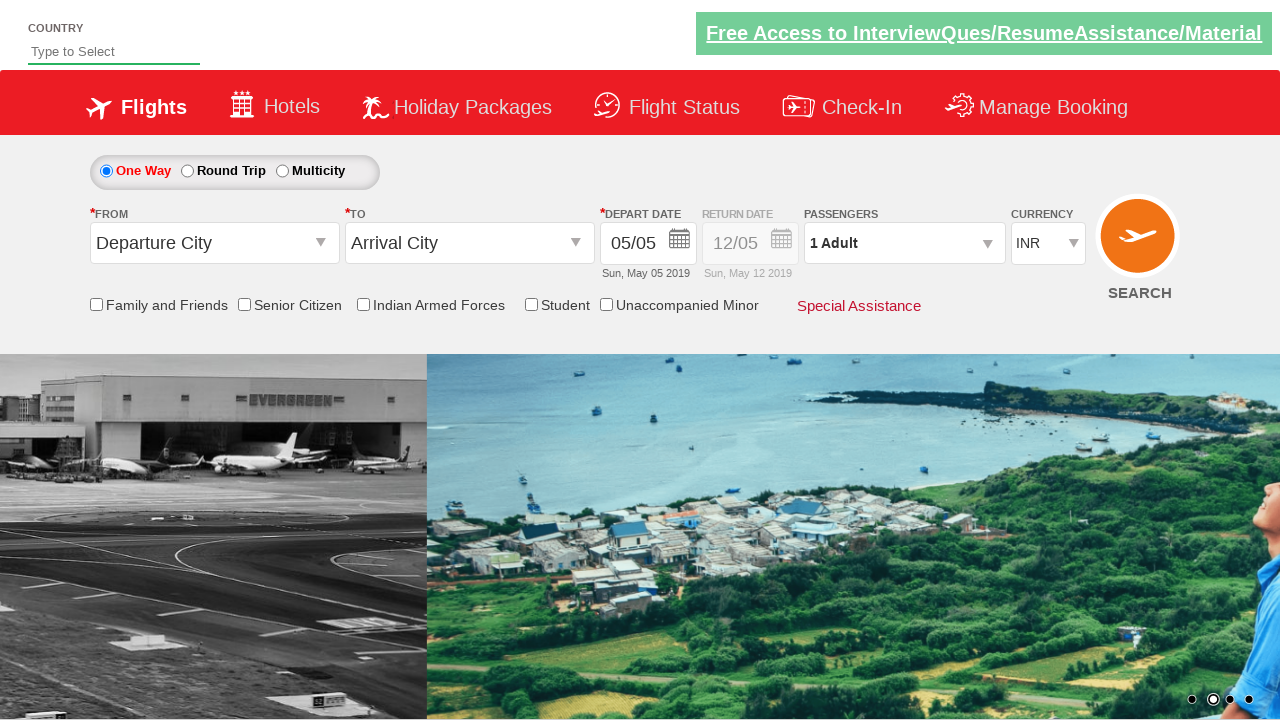

Clicked passenger info dropdown to open it at (904, 243) on #divpaxinfo
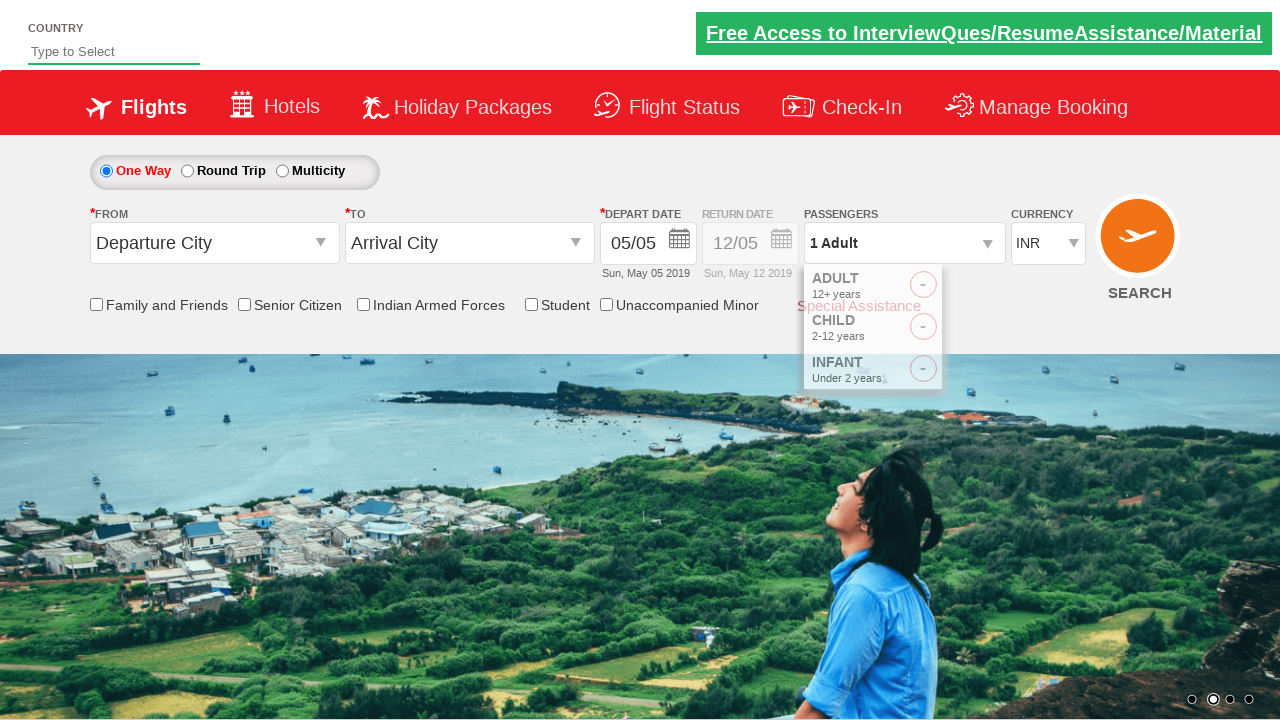

Waited for dropdown to be visible
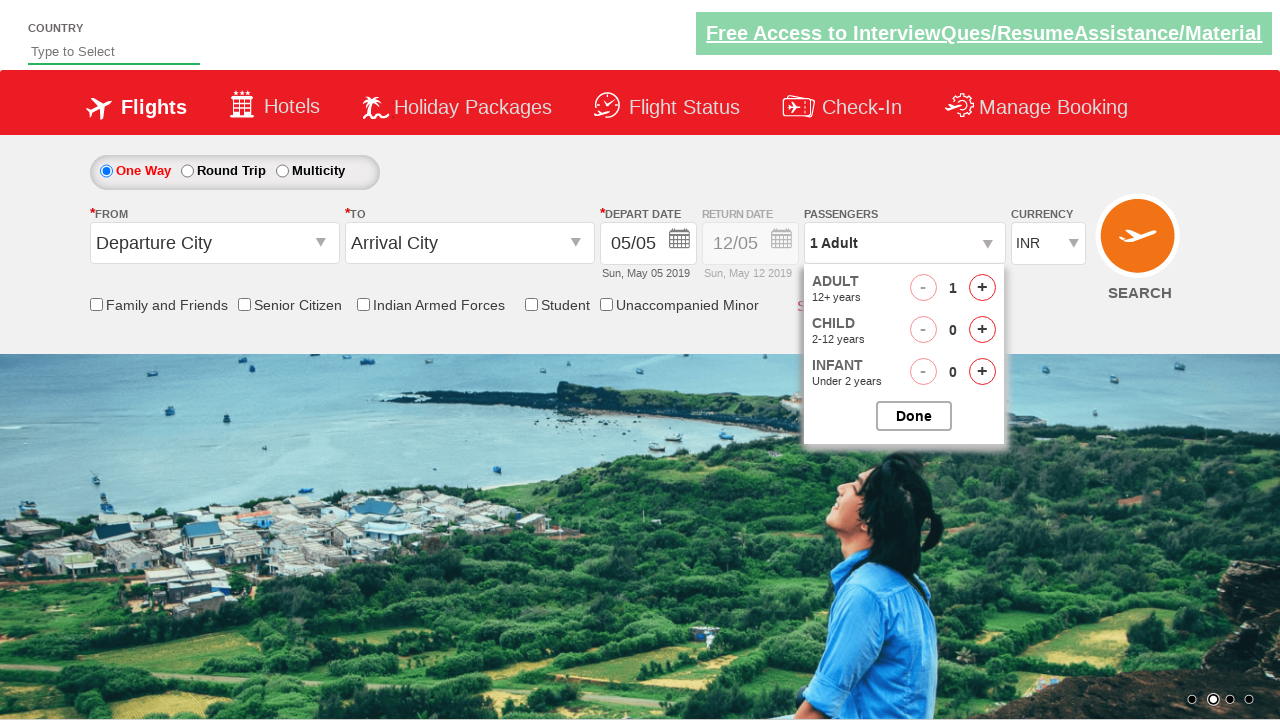

Incremented adult count (iteration 1 of 4) at (982, 288) on #hrefIncAdt
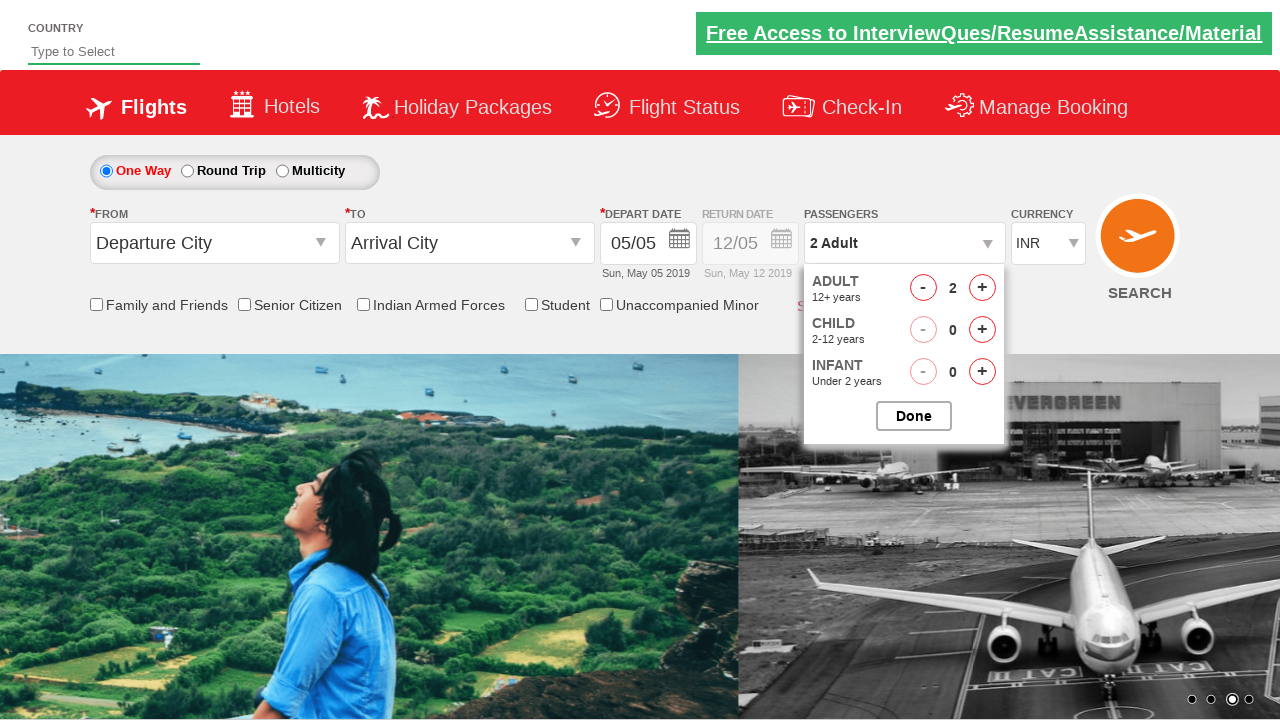

Incremented adult count (iteration 2 of 4) at (982, 288) on #hrefIncAdt
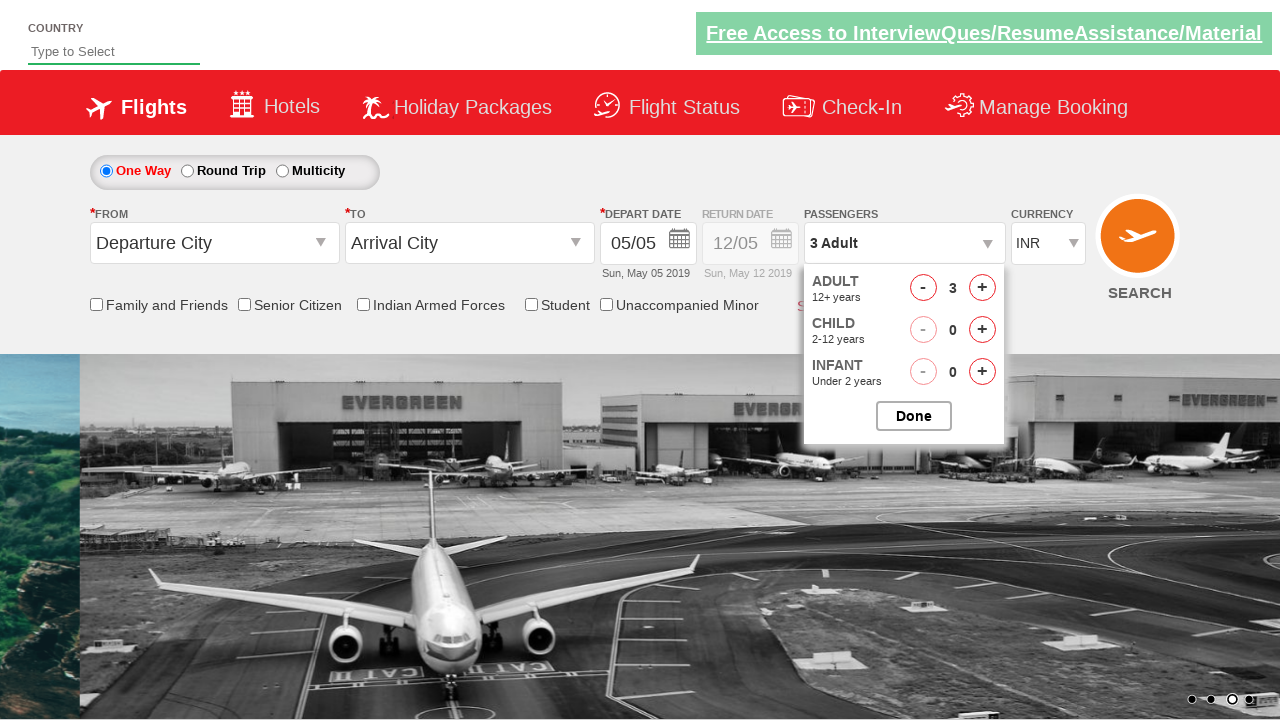

Incremented adult count (iteration 3 of 4) at (982, 288) on #hrefIncAdt
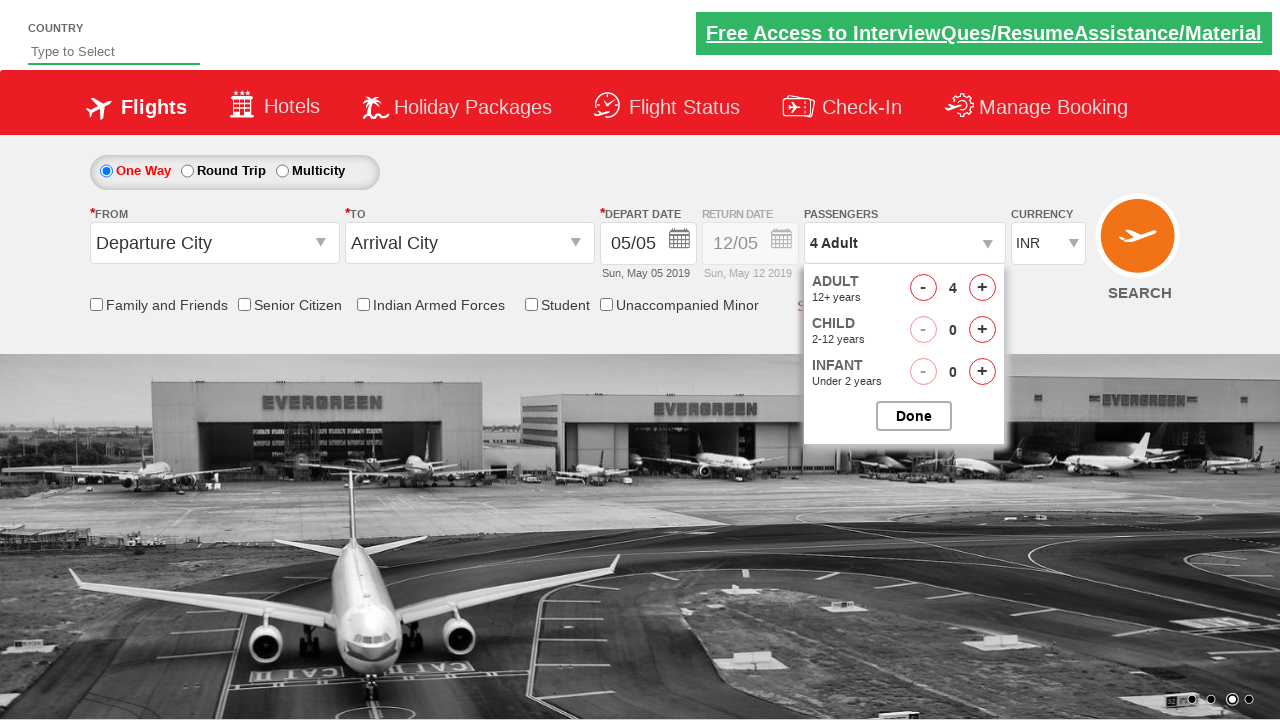

Incremented adult count (iteration 4 of 4) at (982, 288) on #hrefIncAdt
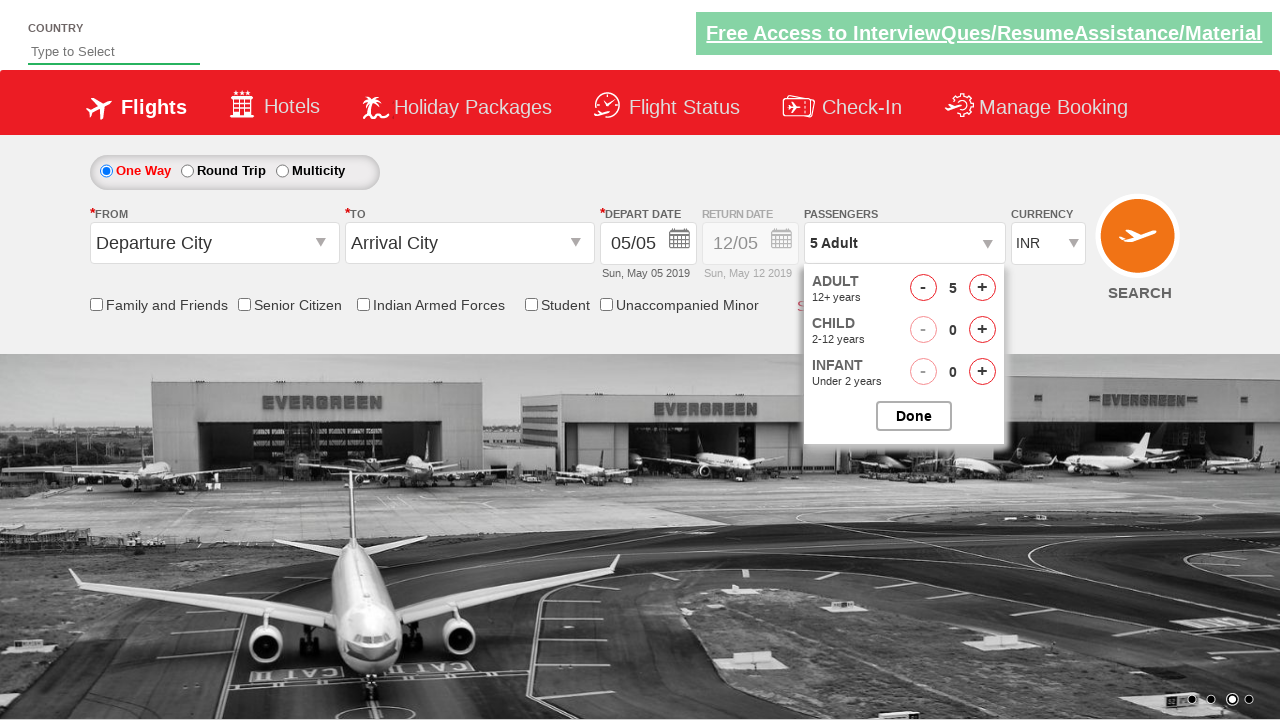

Closed passenger options dropdown at (914, 416) on #btnclosepaxoption
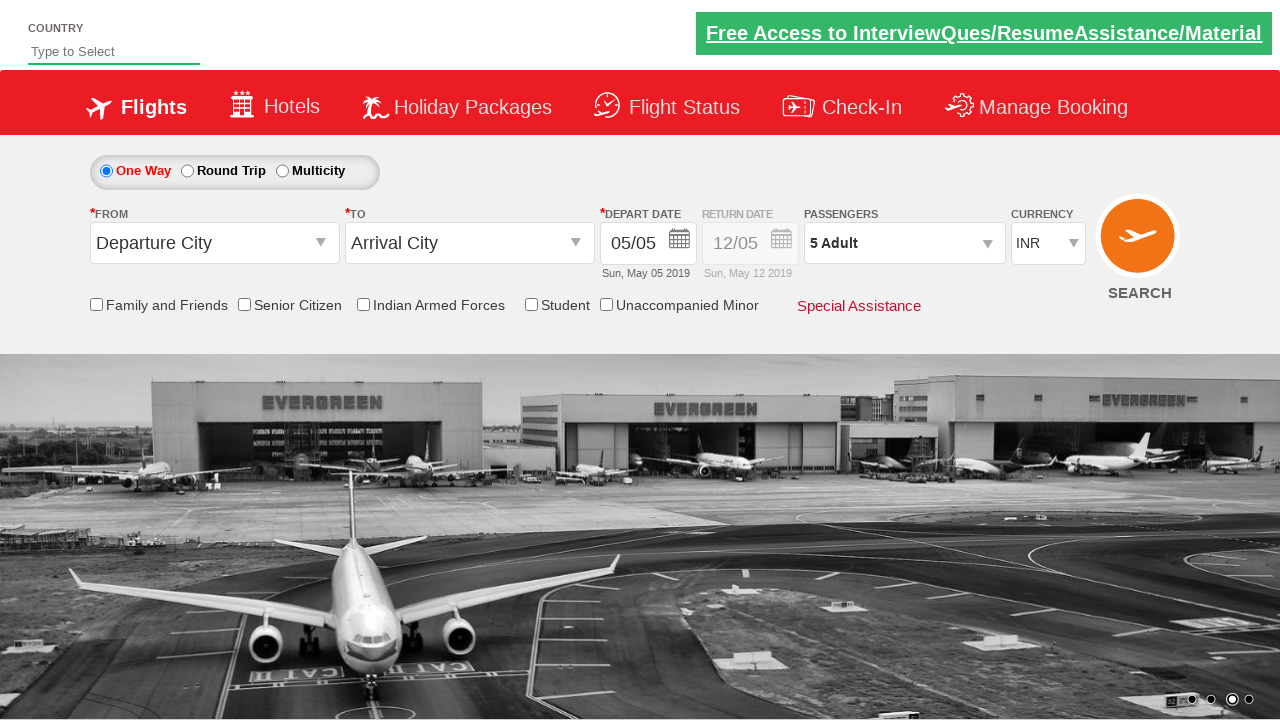

Verified passenger info element is present
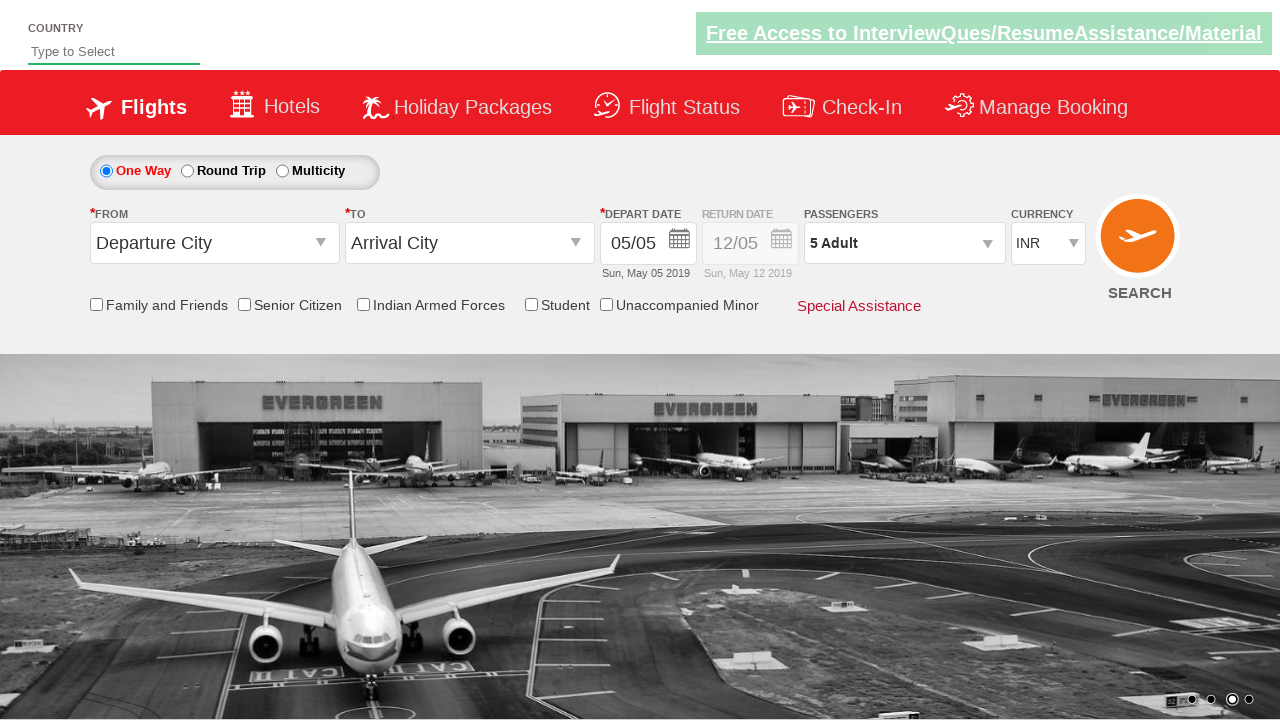

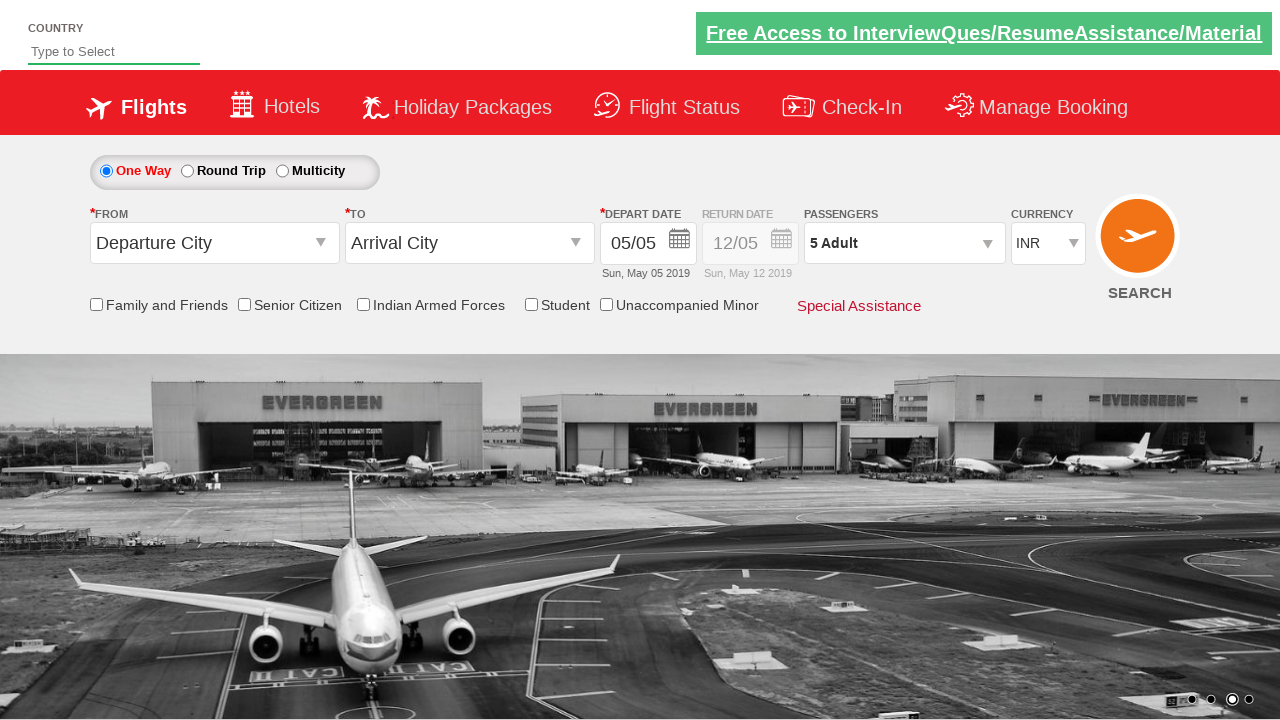